Tests drag and drop by offset by dragging an element 100 pixels in both directions

Starting URL: https://demoqa.com/dragabble

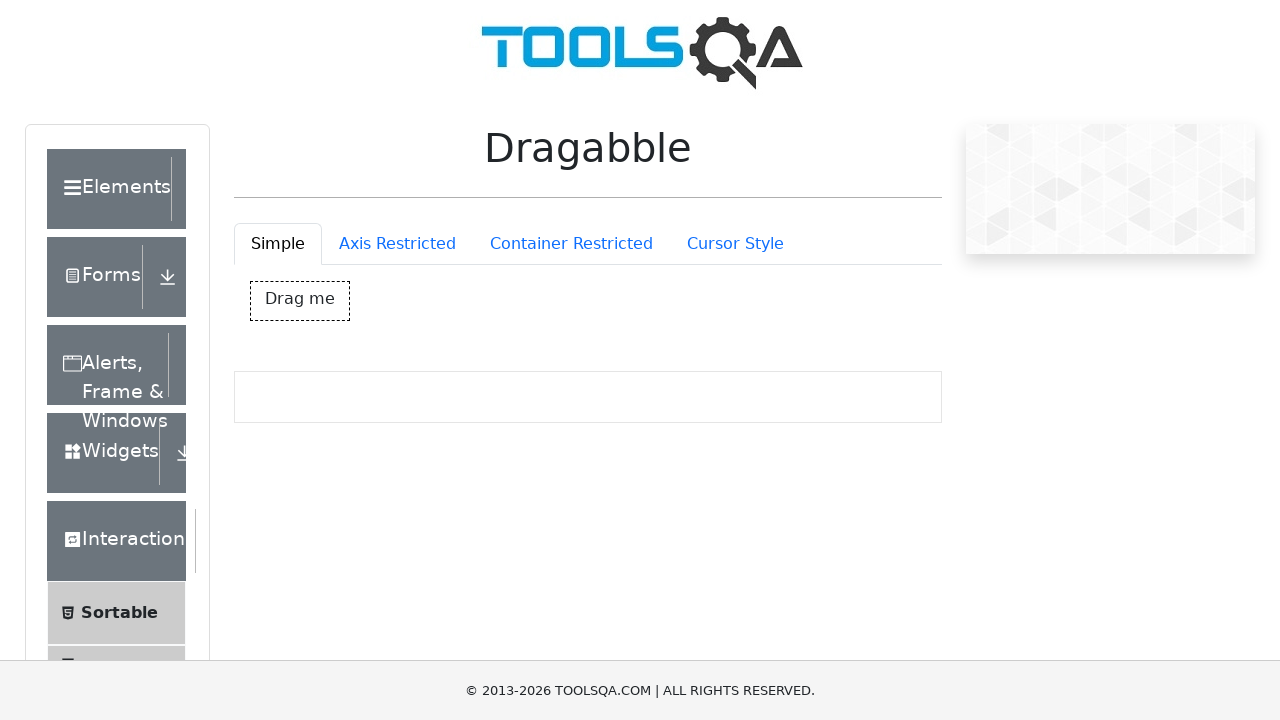

Located the draggable element with id 'dragBox'
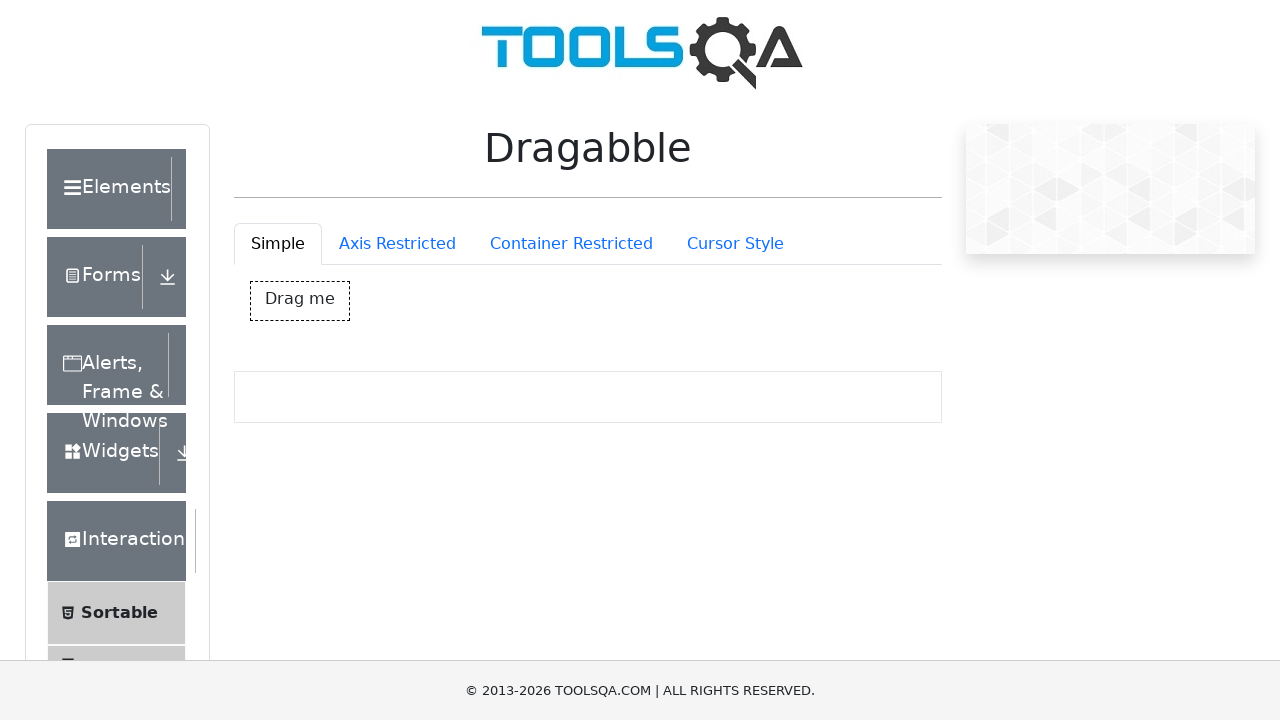

Retrieved bounding box of the draggable element
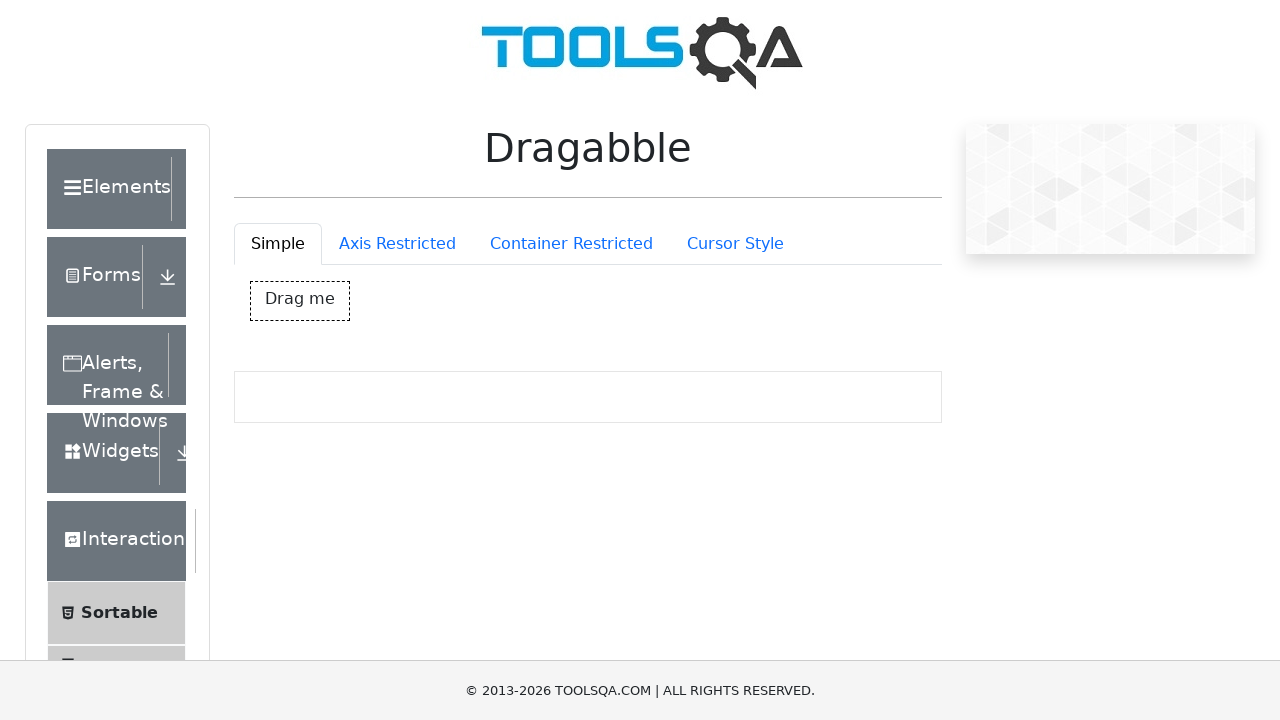

Moved mouse to center of draggable element at (300, 301)
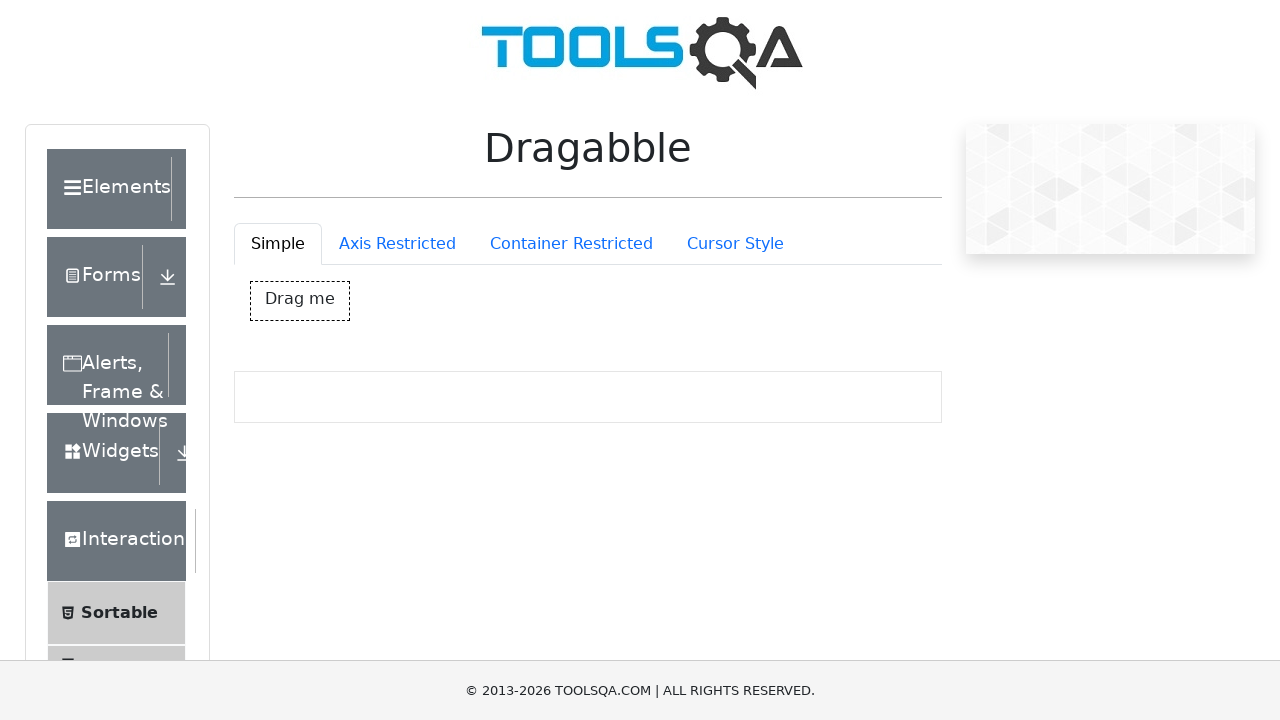

Pressed mouse button down to start drag at (300, 301)
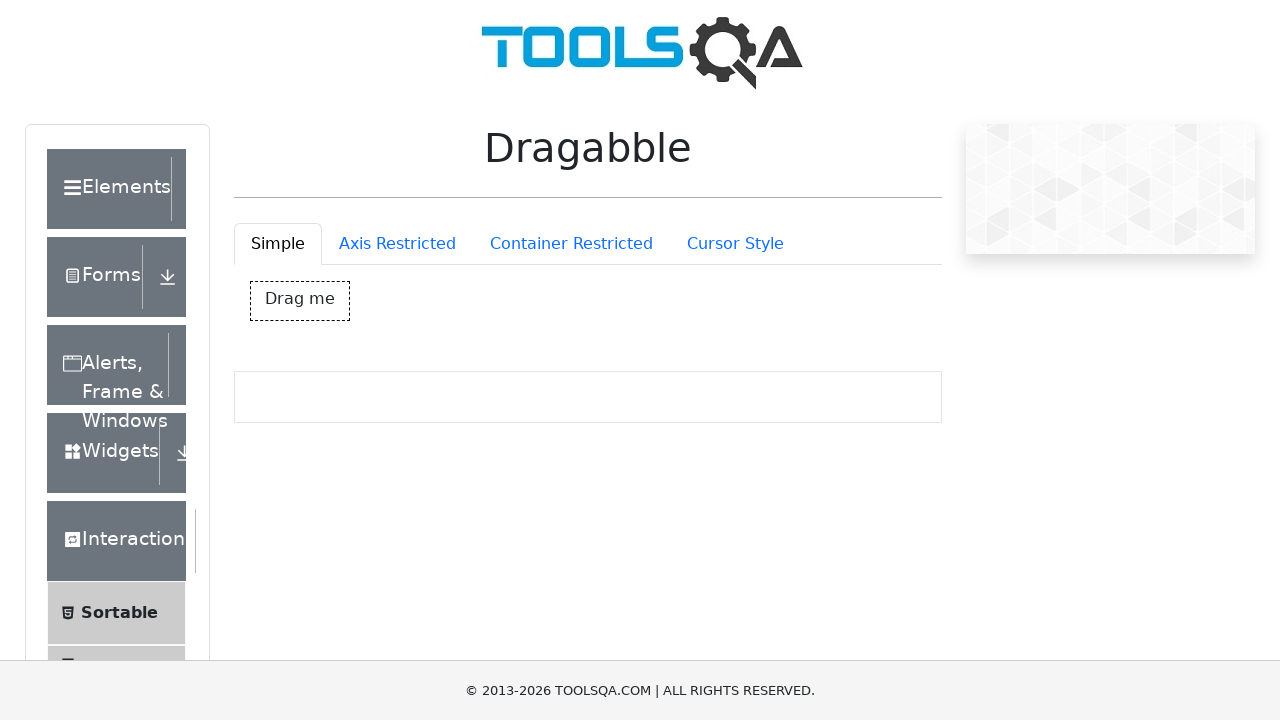

Dragged element 100 pixels right and 100 pixels down at (400, 401)
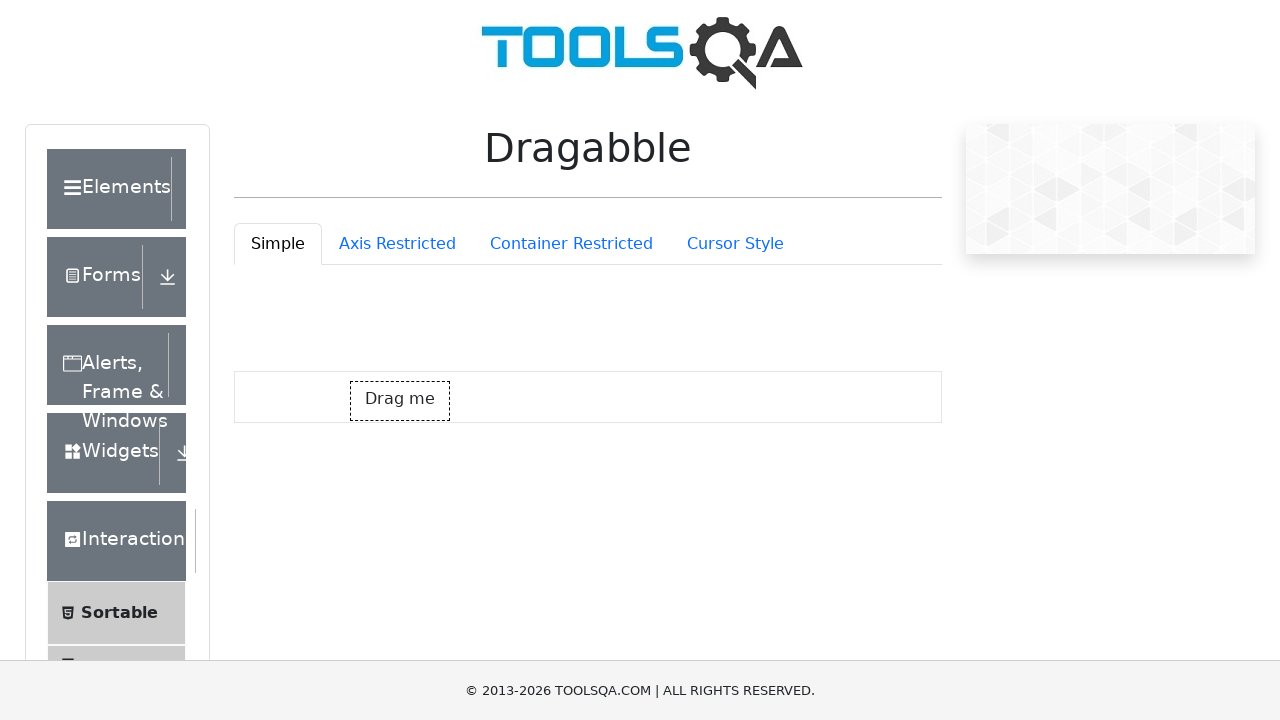

Released mouse button to complete drag and drop at (400, 401)
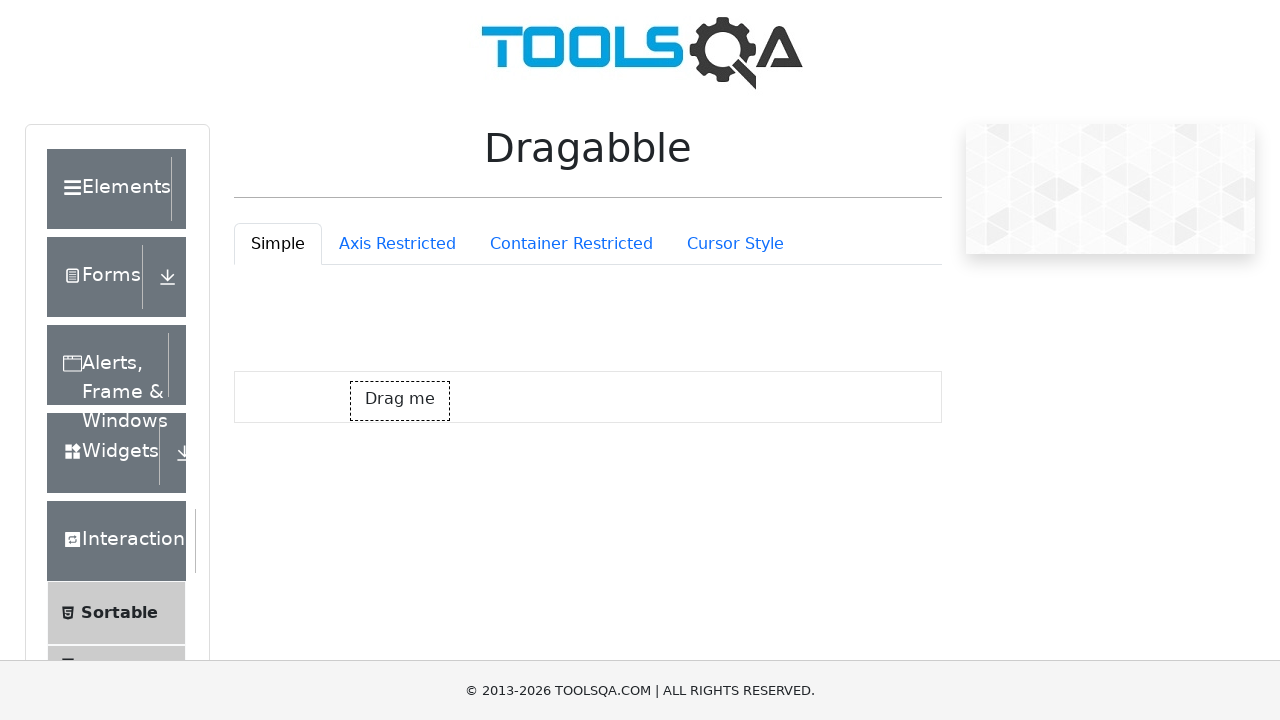

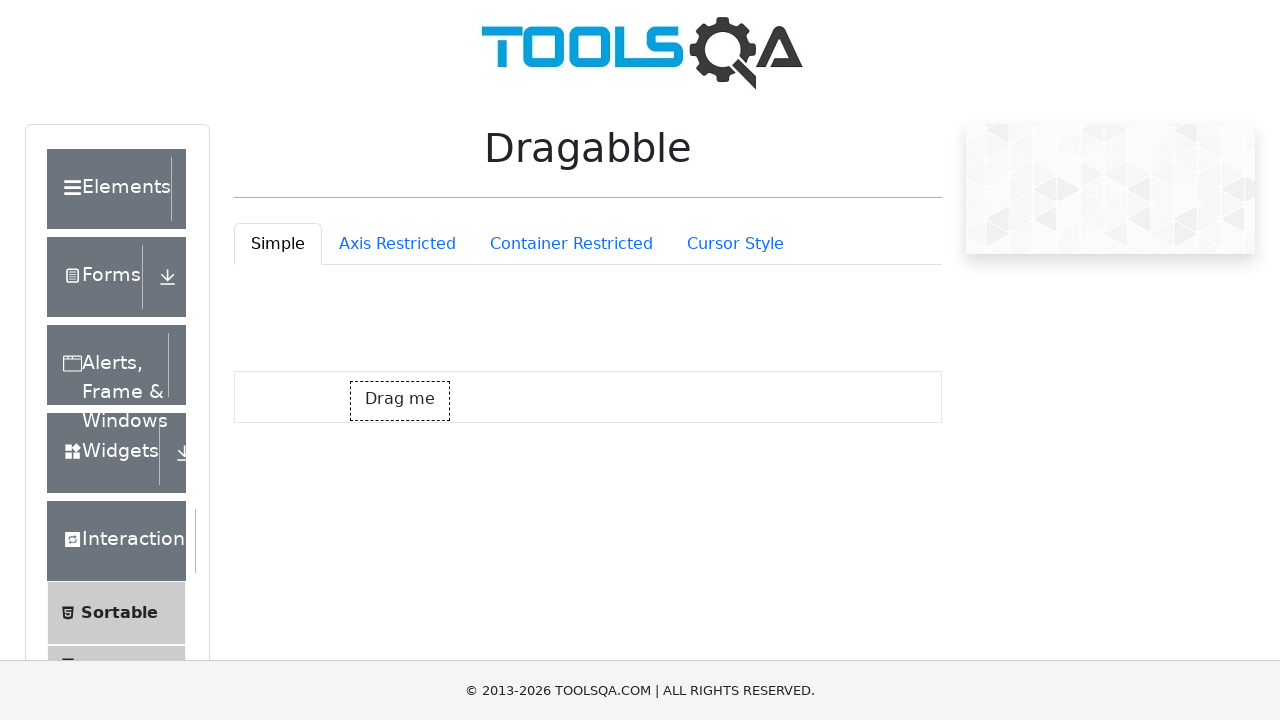